Tests checkbox functionality by clicking checkbox 3 and verifying its selection state

Starting URL: https://rahulshettyacademy.com/AutomationPractice/

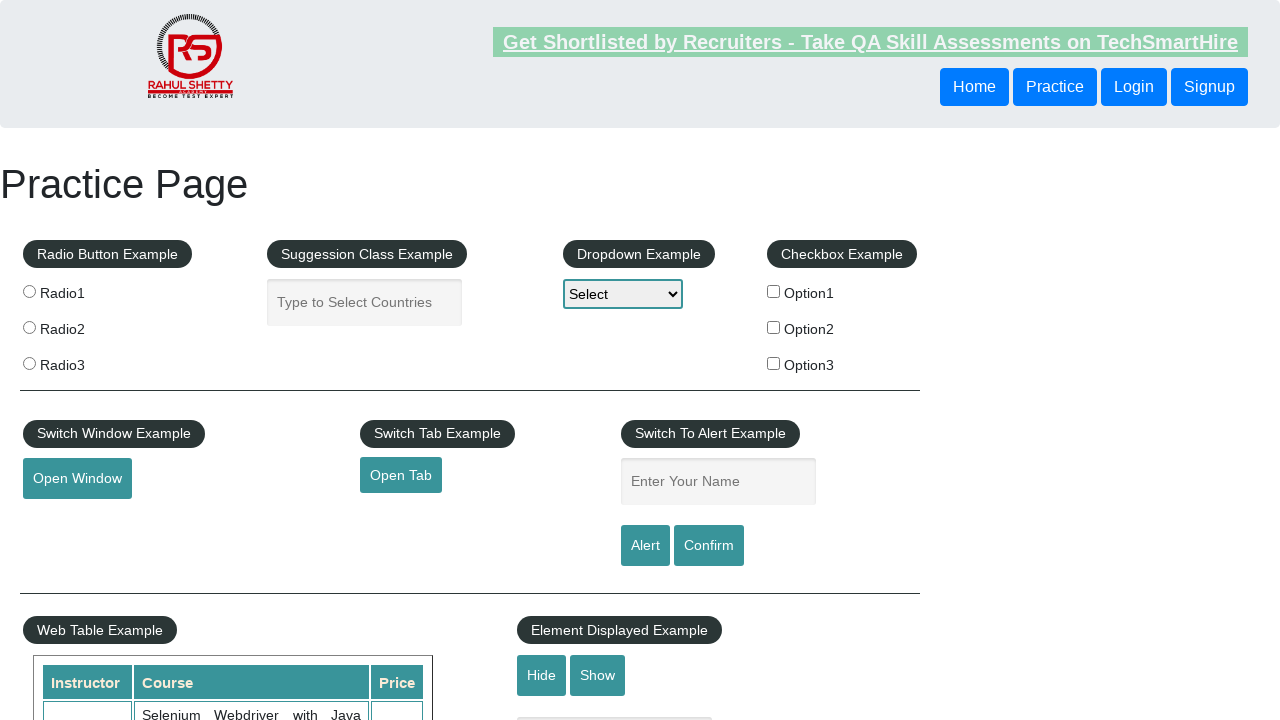

Navigated to AutomationPractice page
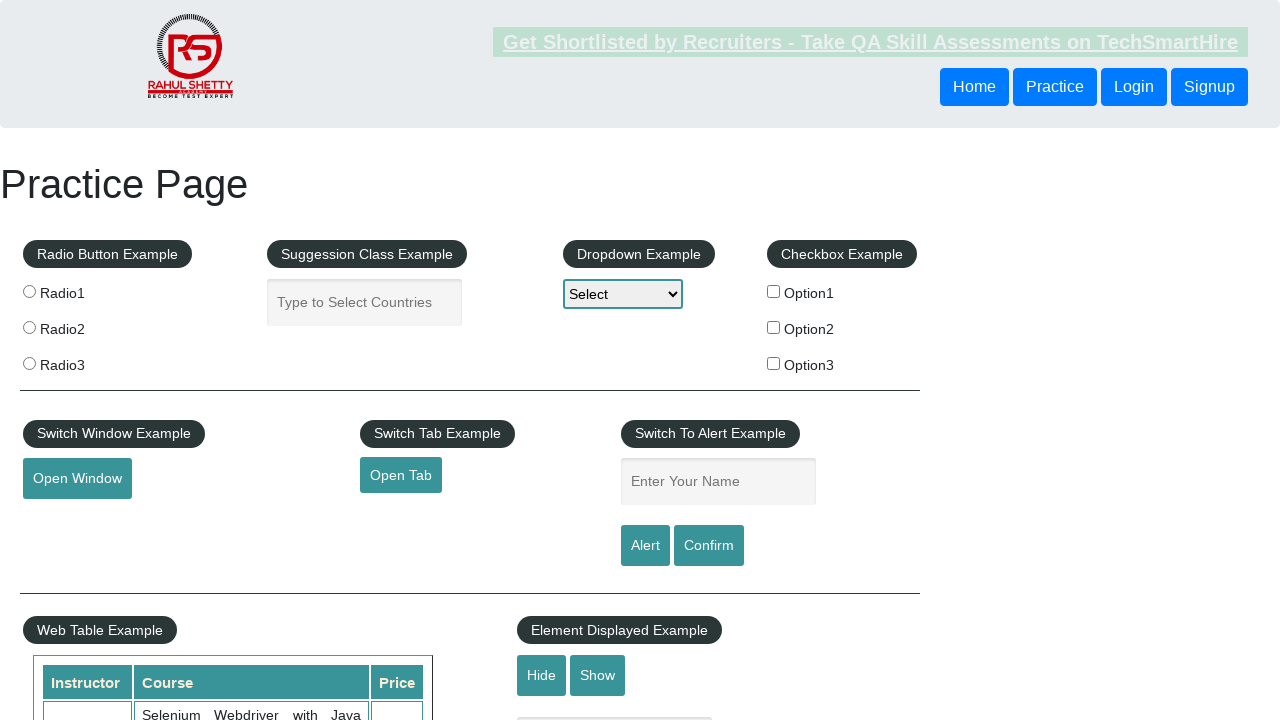

Clicked on checkbox 3 at (774, 363) on #checkBoxOption3
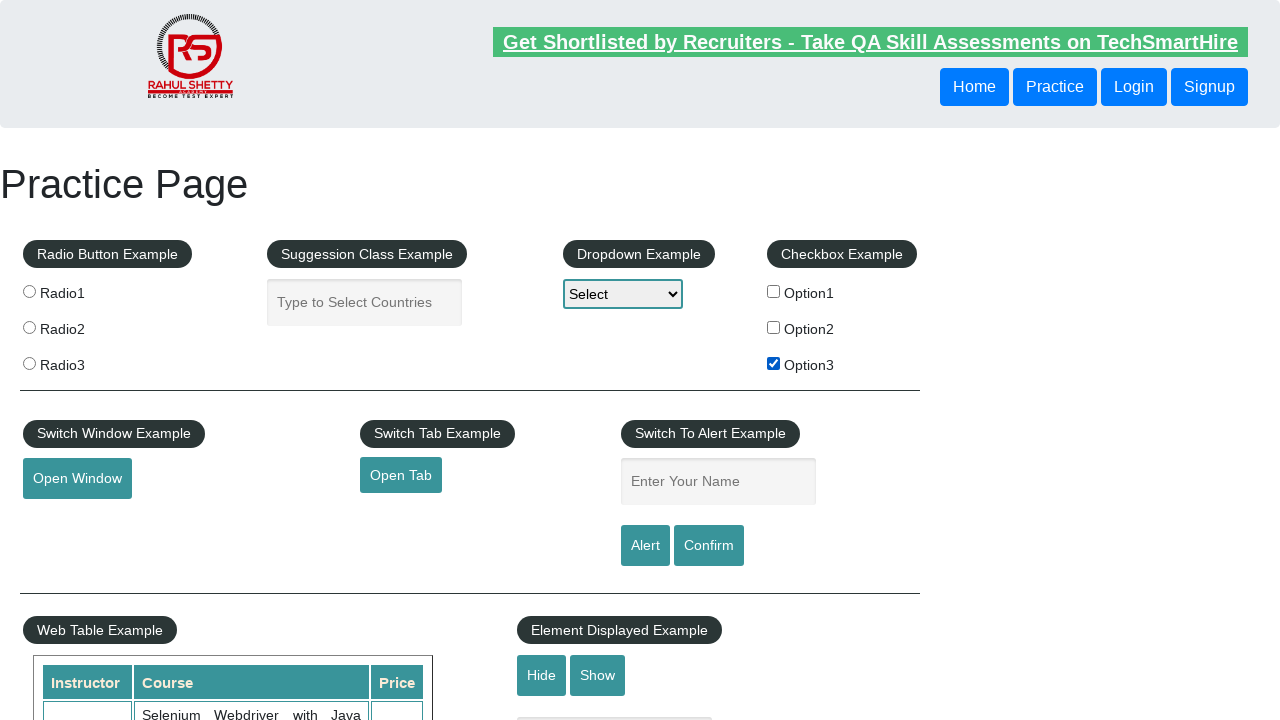

Verified checkbox 3 selection state: True
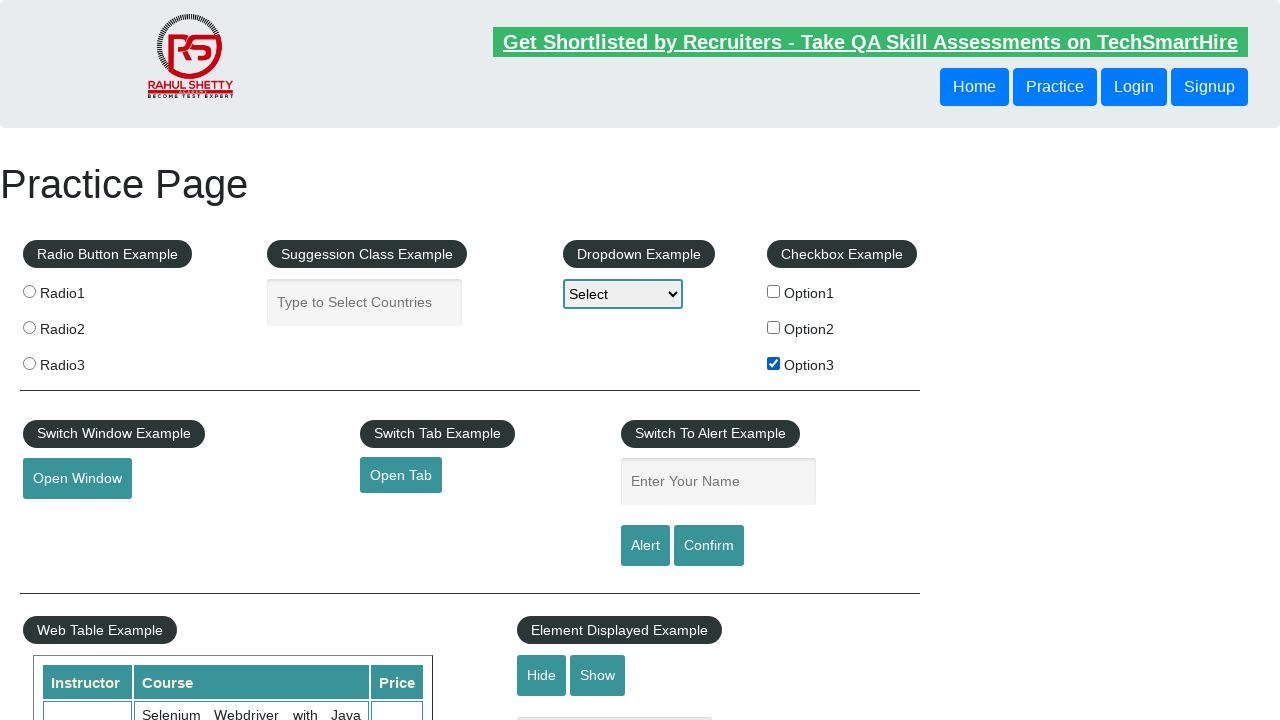

Printed checkbox 3 selection result: True
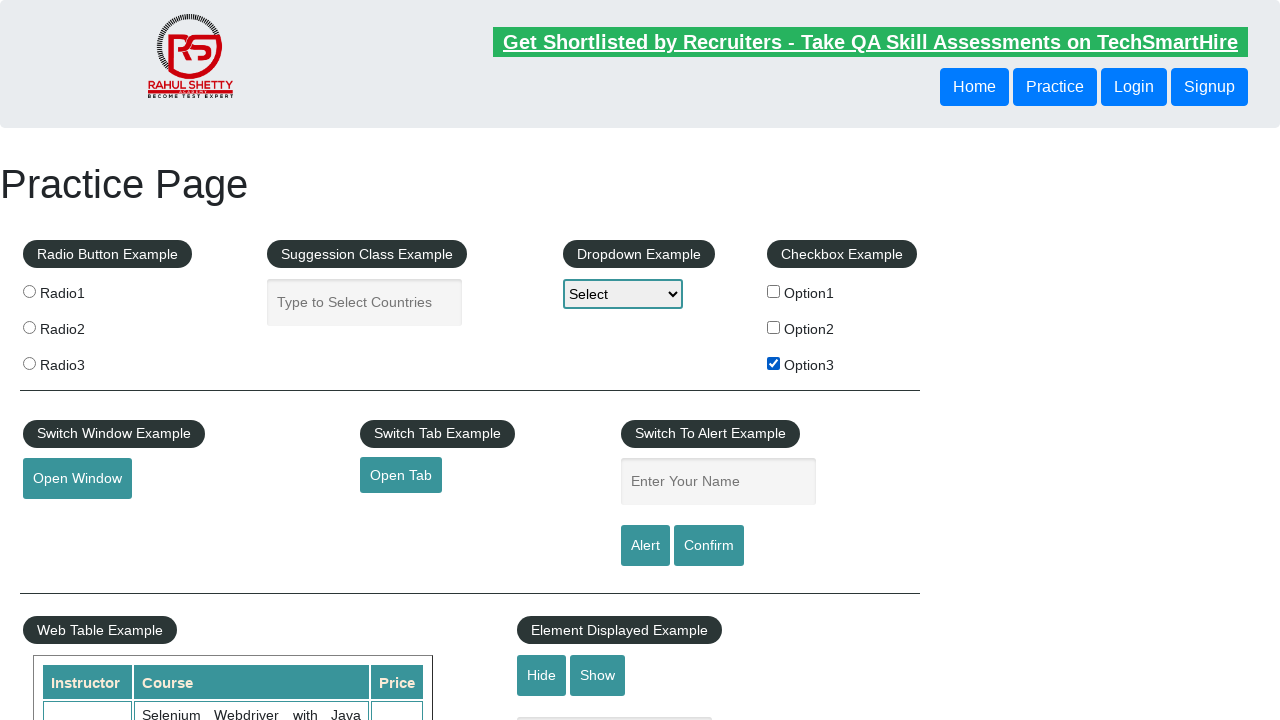

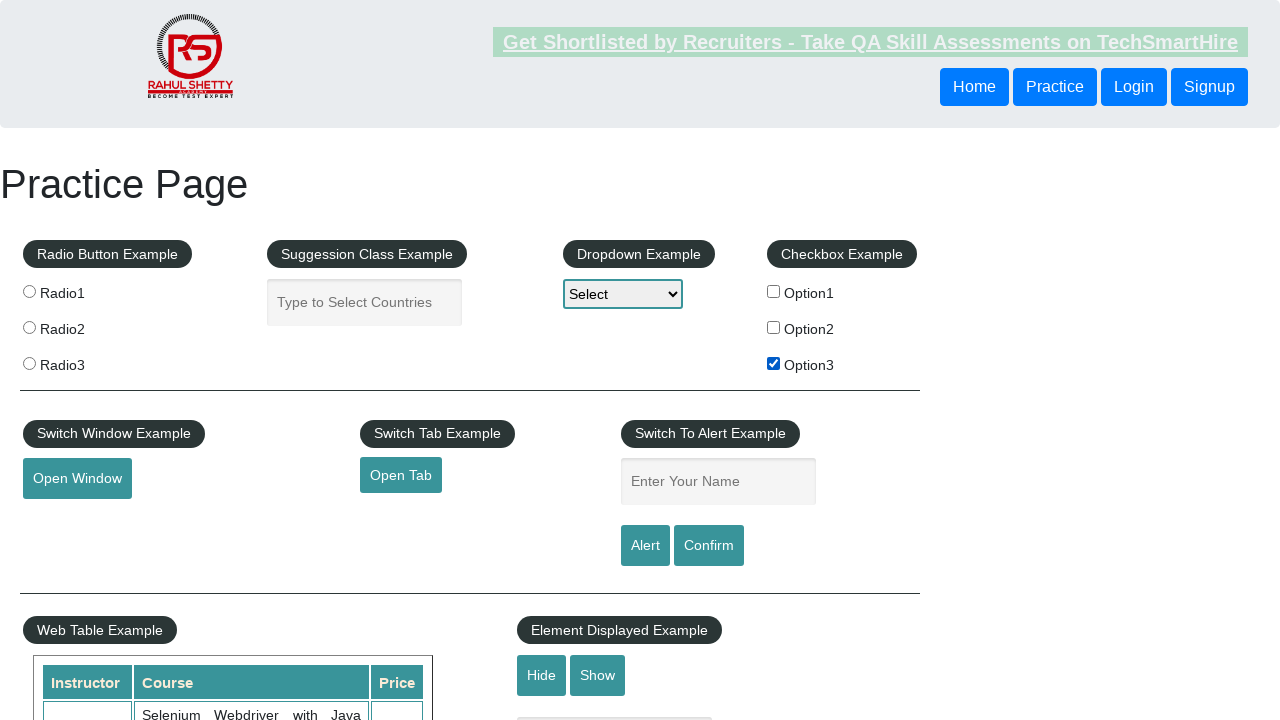